Tests navigation by clicking on Typos link using link text selector

Starting URL: https://the-internet.herokuapp.com/

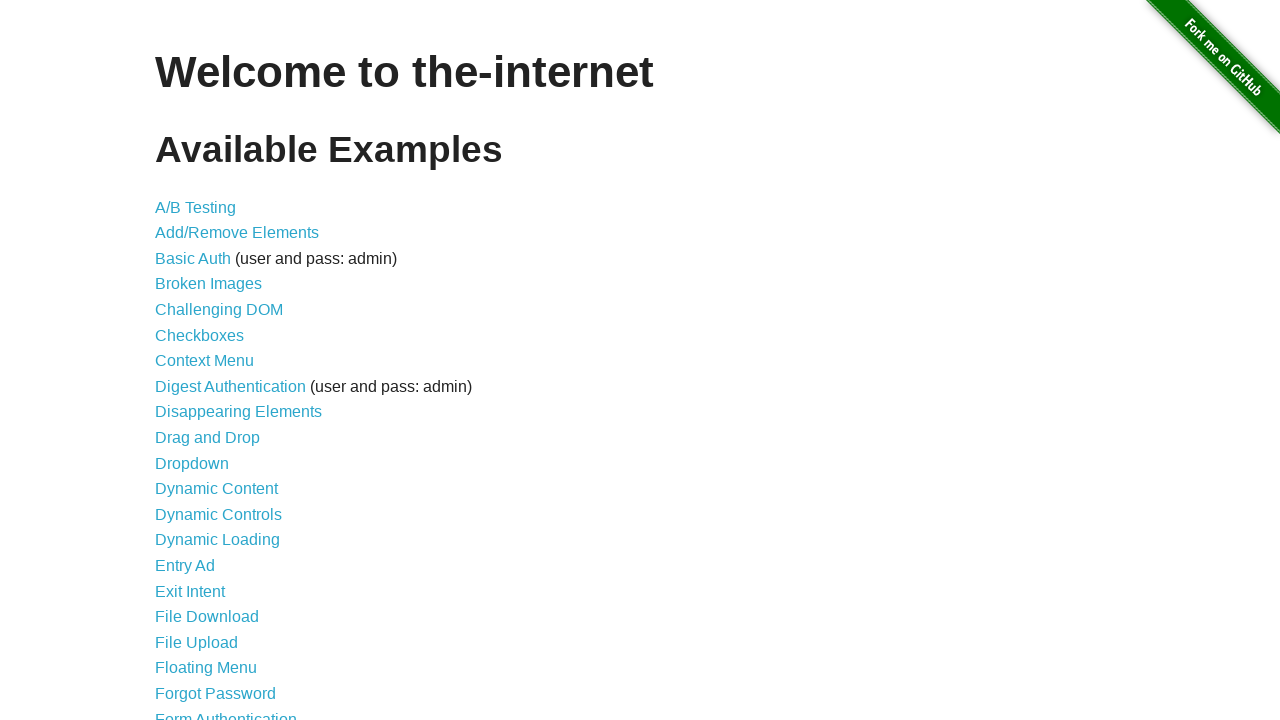

Clicked on Typos link using link text selector at (176, 625) on text=Typos
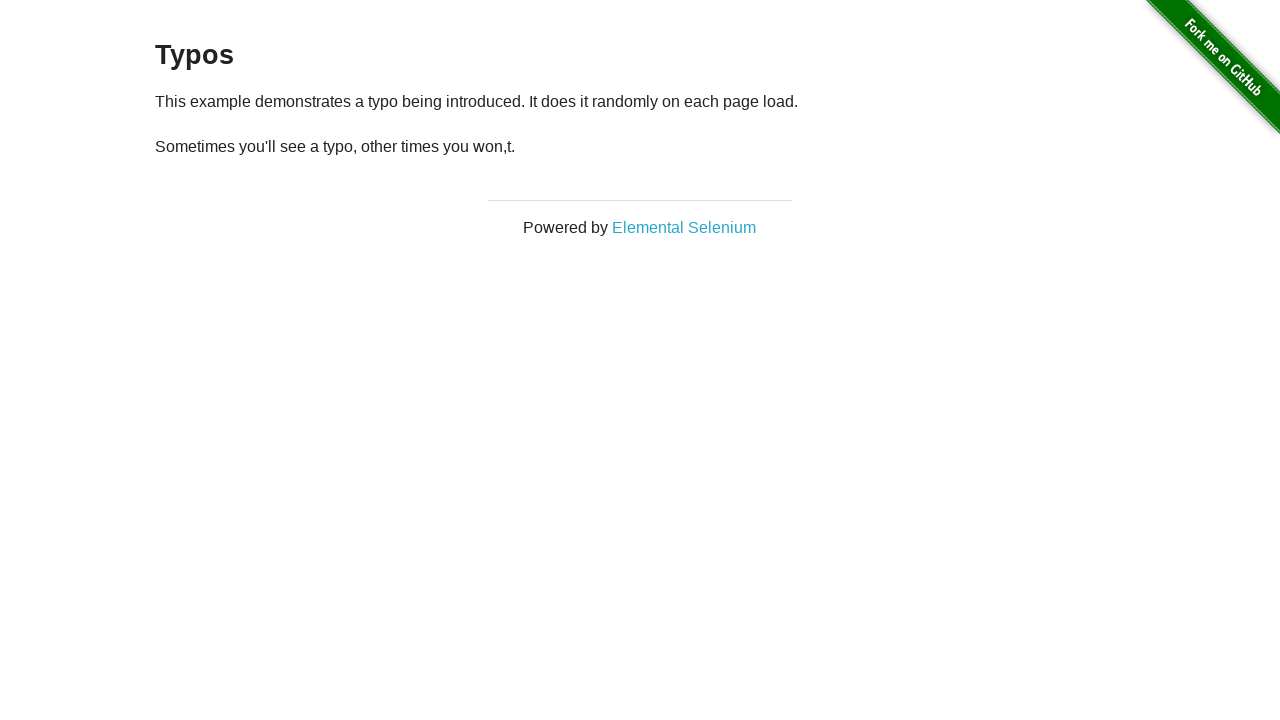

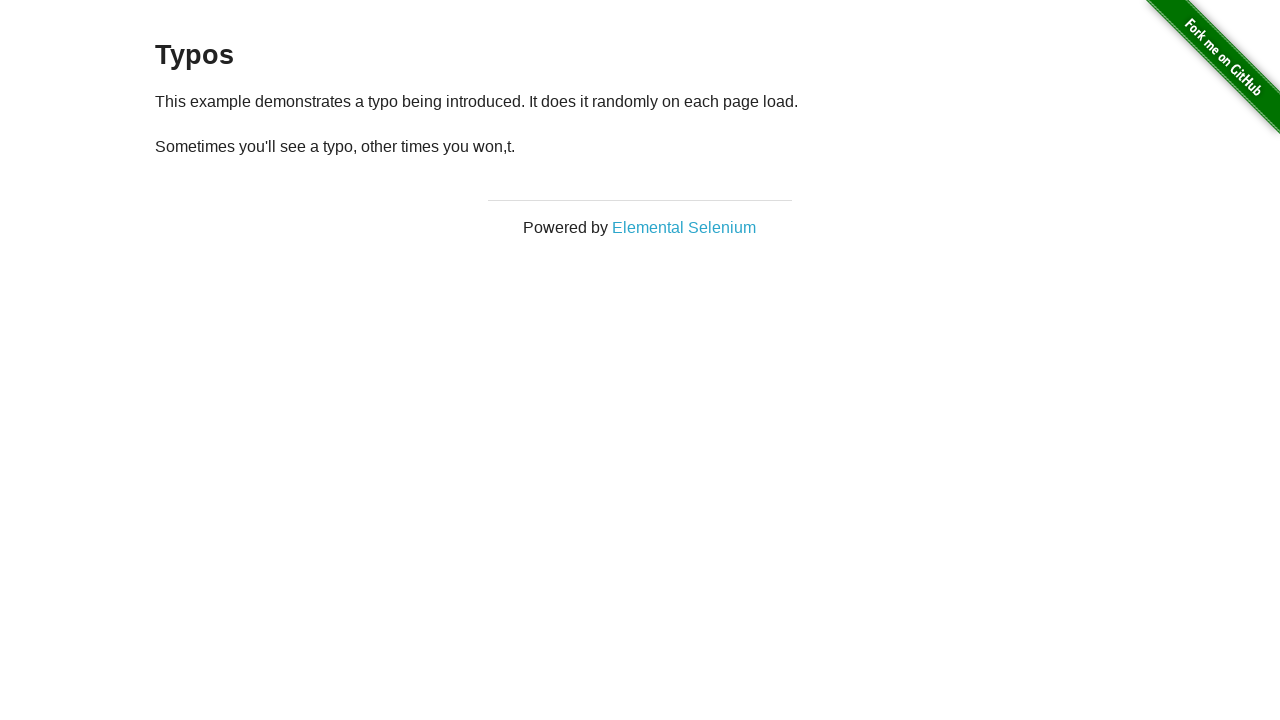